Opens the onlcmarket.ru website and verifies the page title matches the expected Russian text "Магазин Малых Закупок"

Starting URL: https://onlcmarket.ru/

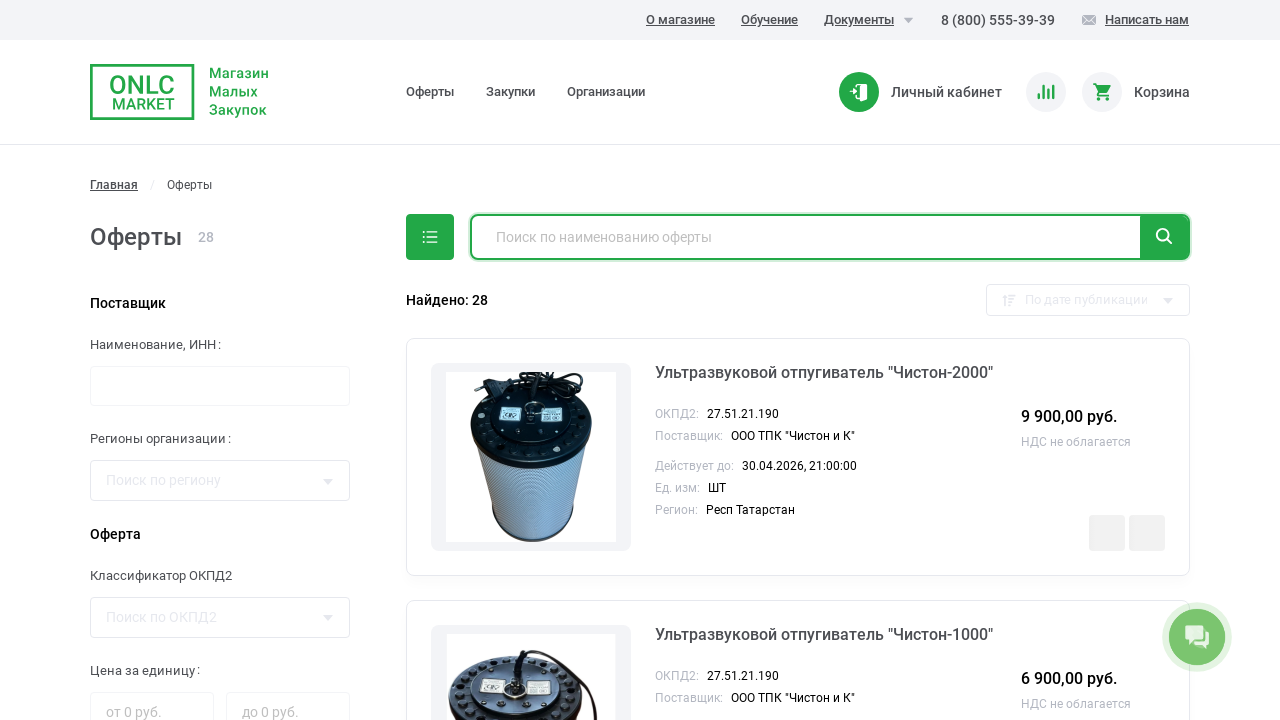

Navigated to https://onlcmarket.ru/
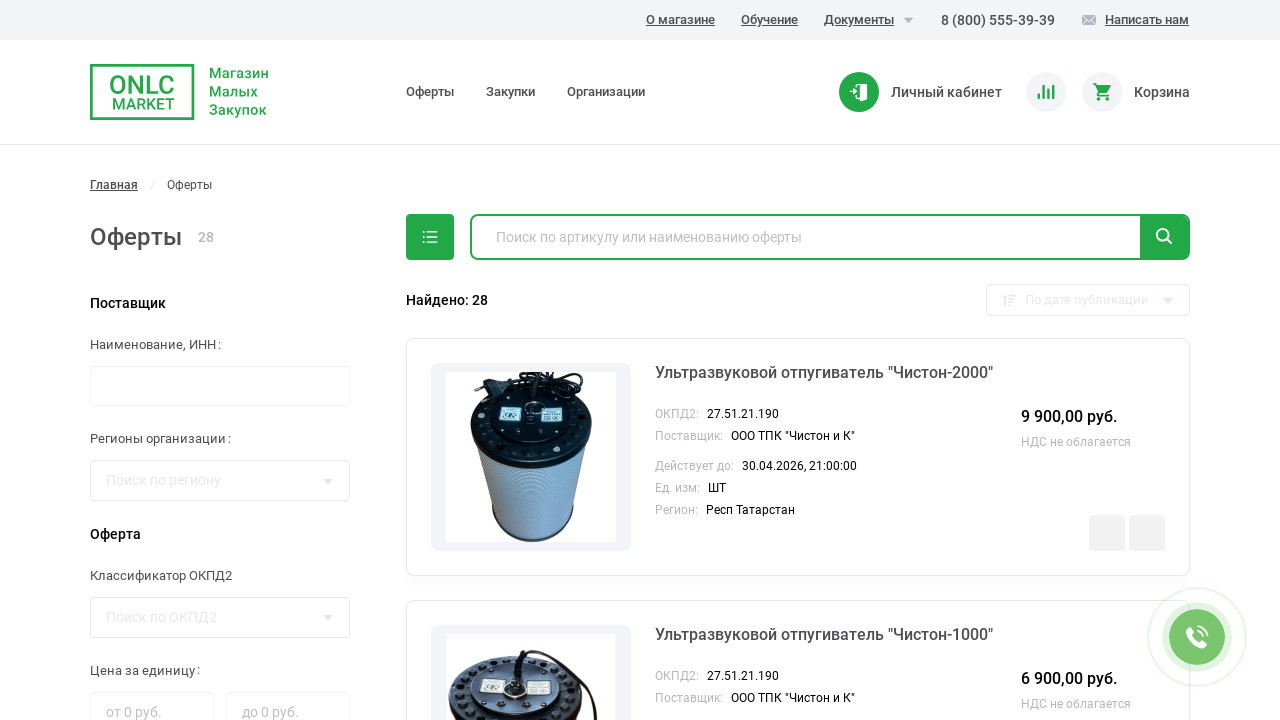

Verified page title matches expected Russian text 'Магазин Малых Закупок'
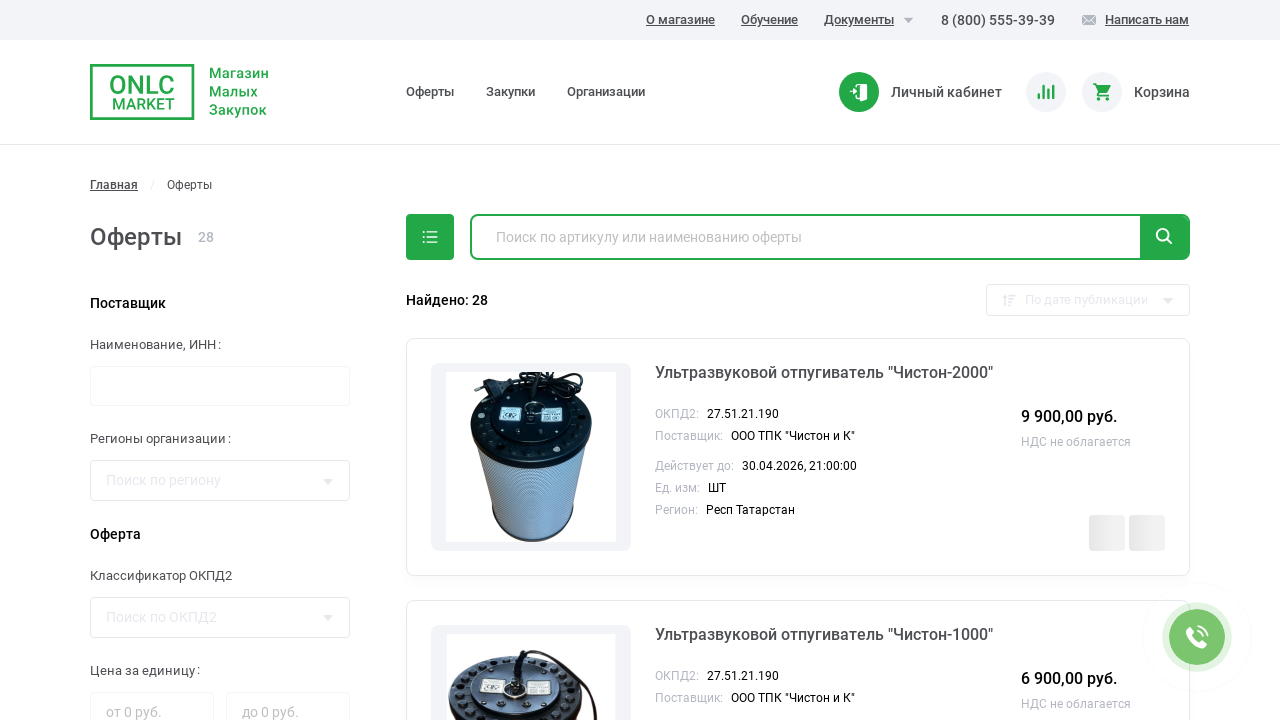

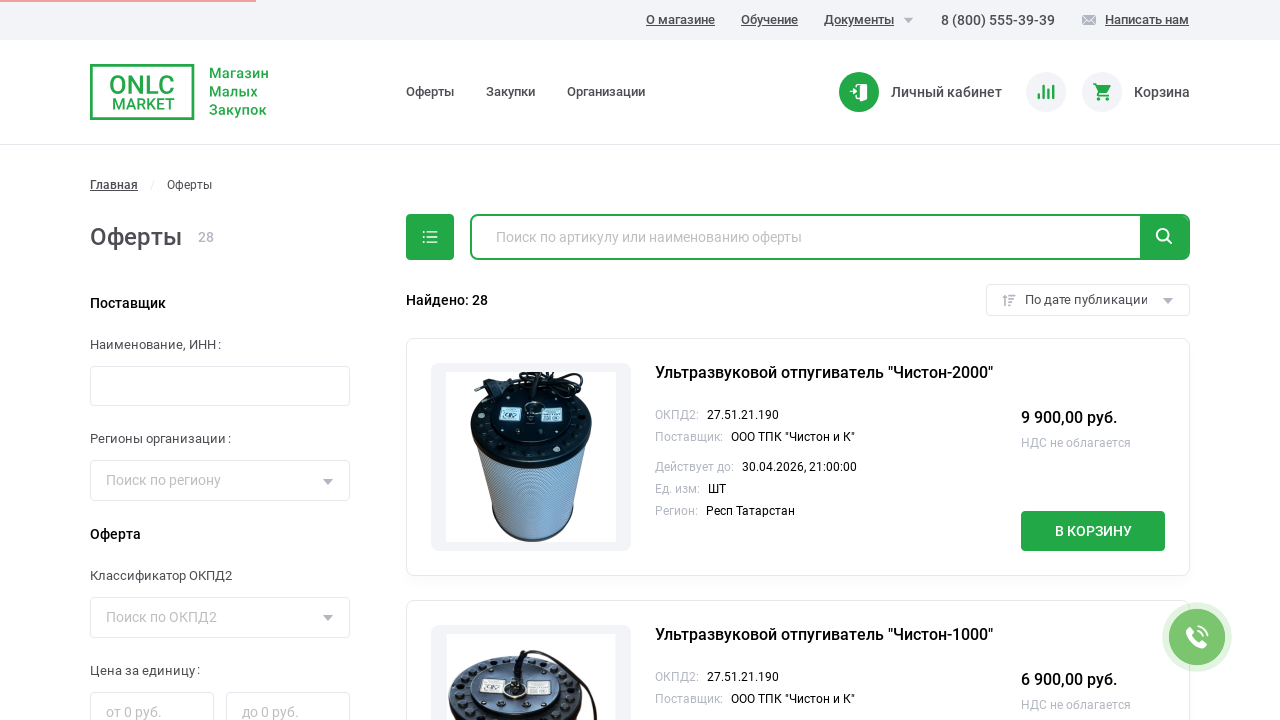